Tests form interaction on the TestCafe example page by checking a checkbox and using keyboard navigation with arrow keys to adjust a slider element.

Starting URL: https://devexpress.github.io/testcafe/example/

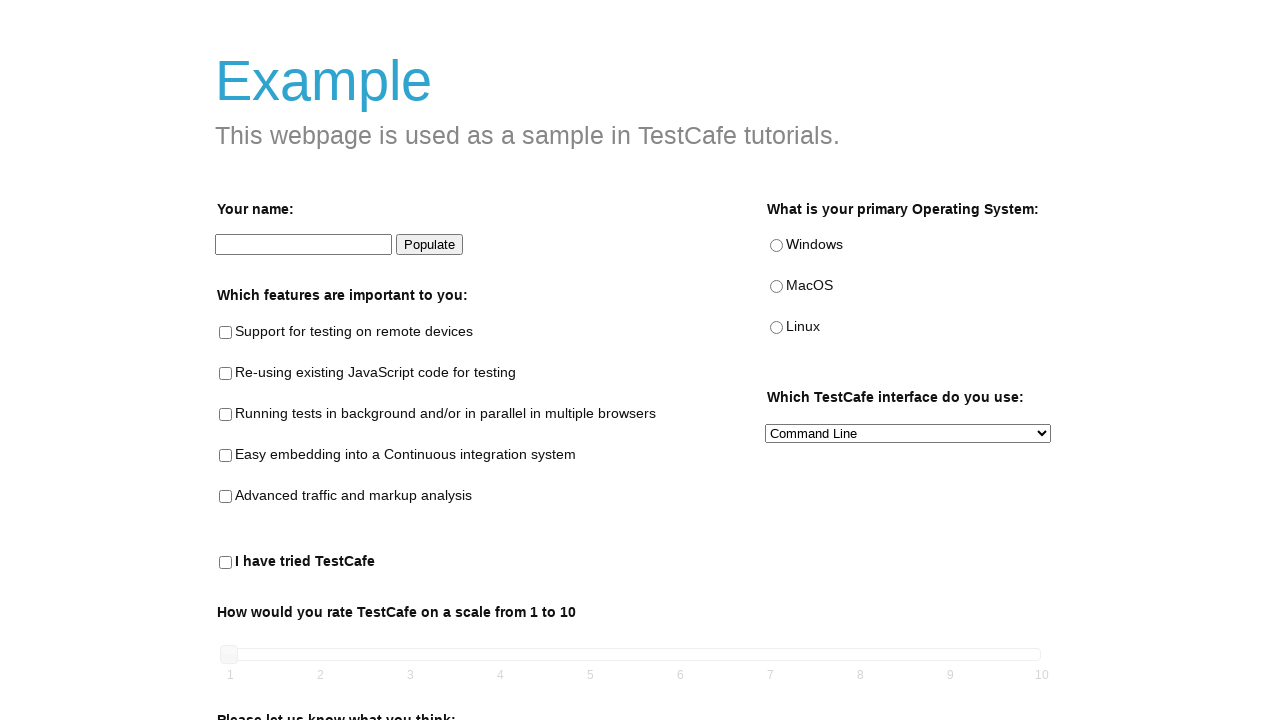

Checked the 'tried TestCafe' checkbox at (226, 563) on #tried-test-cafe
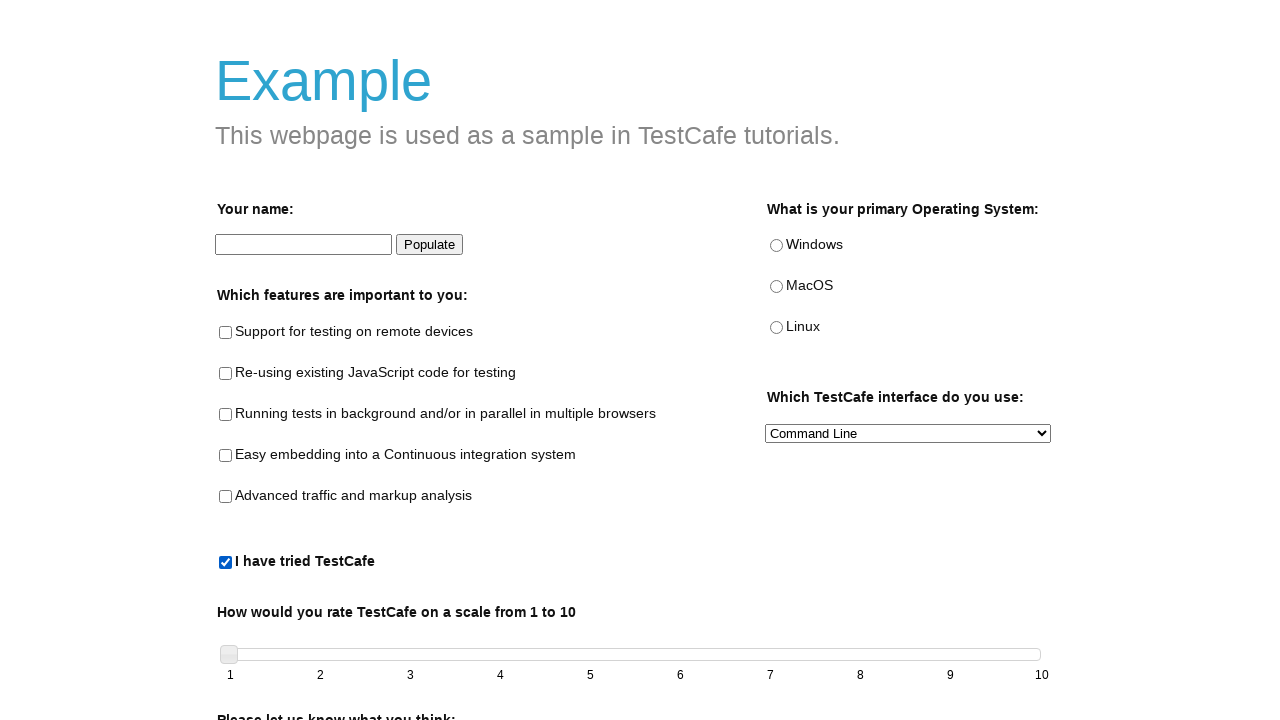

Pressed End key to scroll to bottom
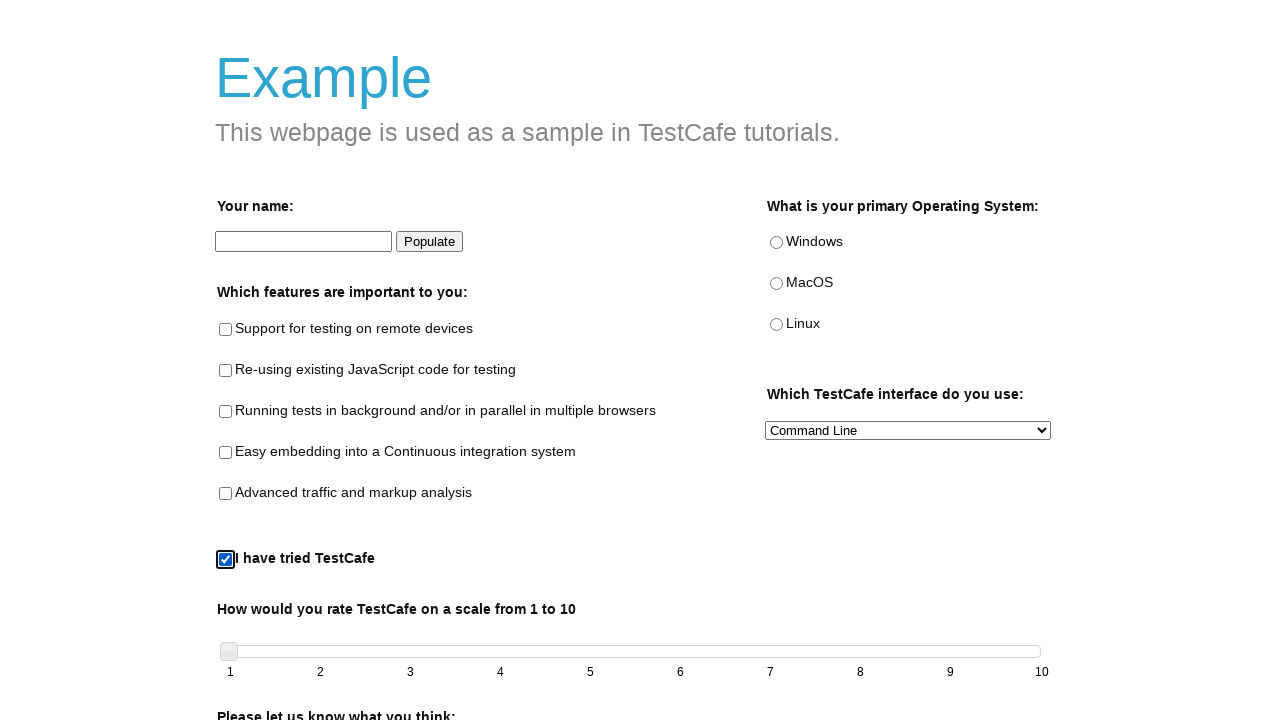

Pressed Tab key from the checkbox to navigate to next element on #tried-test-cafe
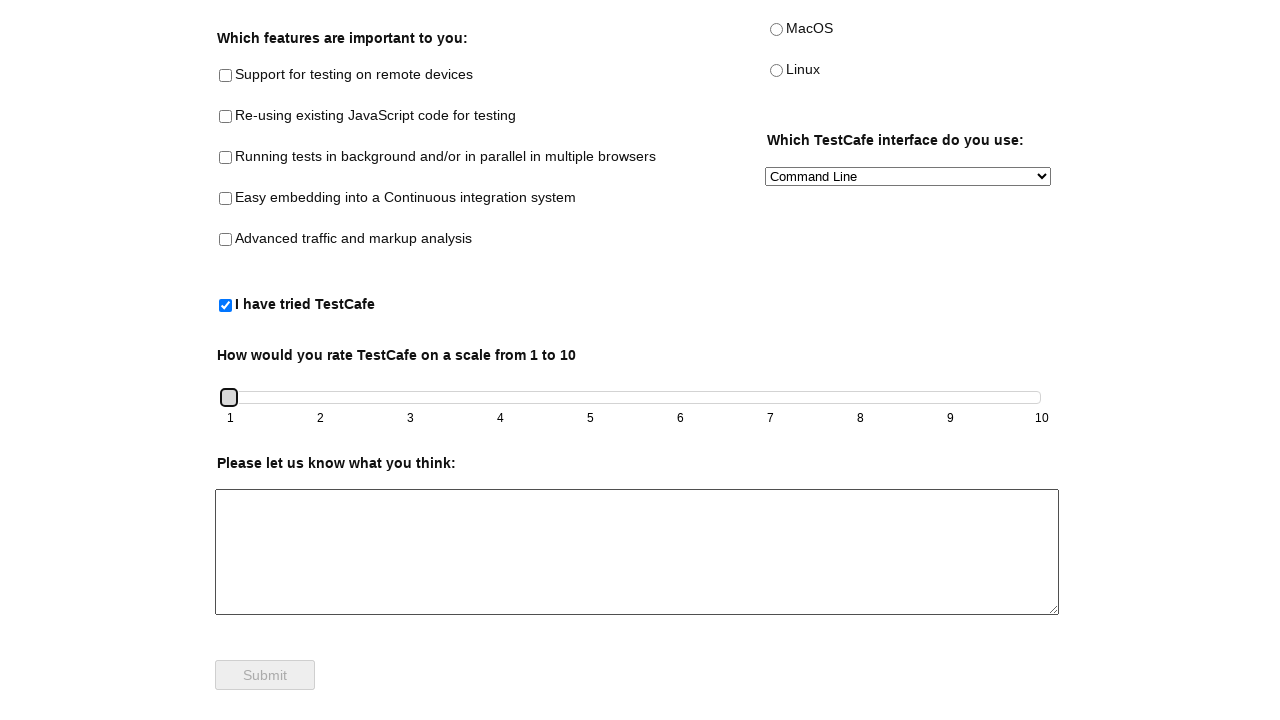

Pressed ArrowRight key on slider (iteration 1/10) on span
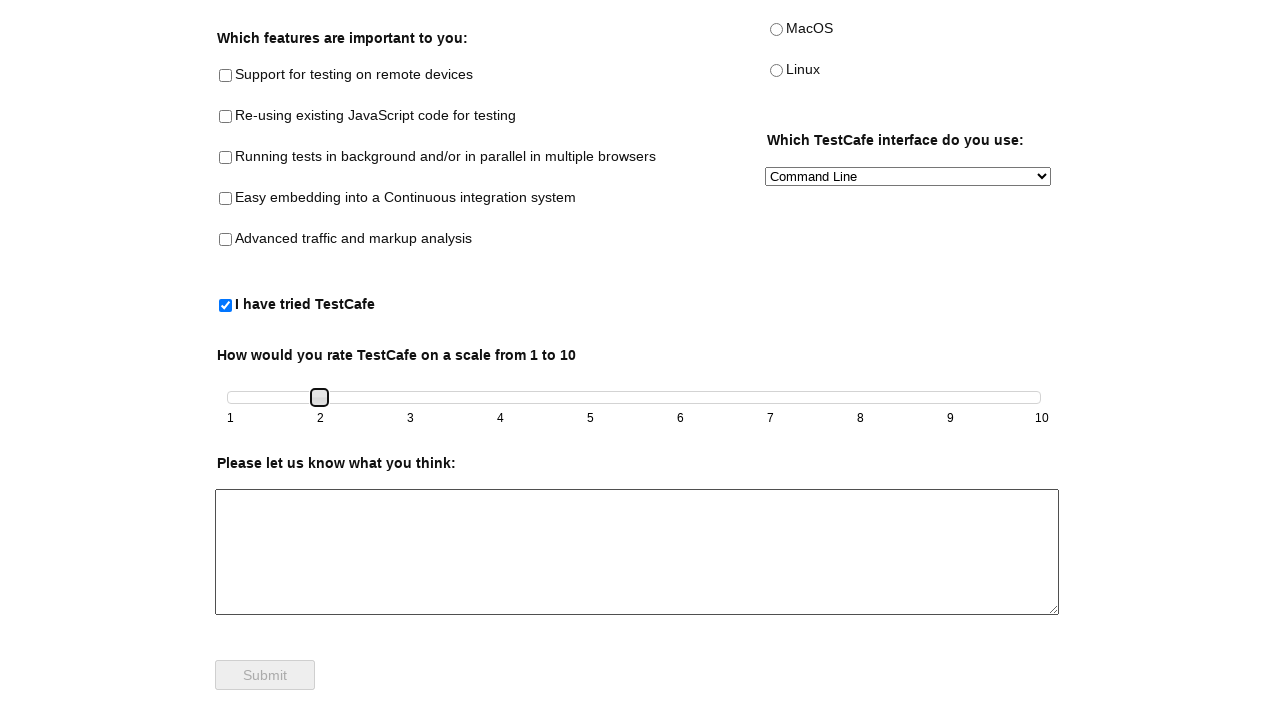

Pressed ArrowRight key on slider (iteration 2/10) on span
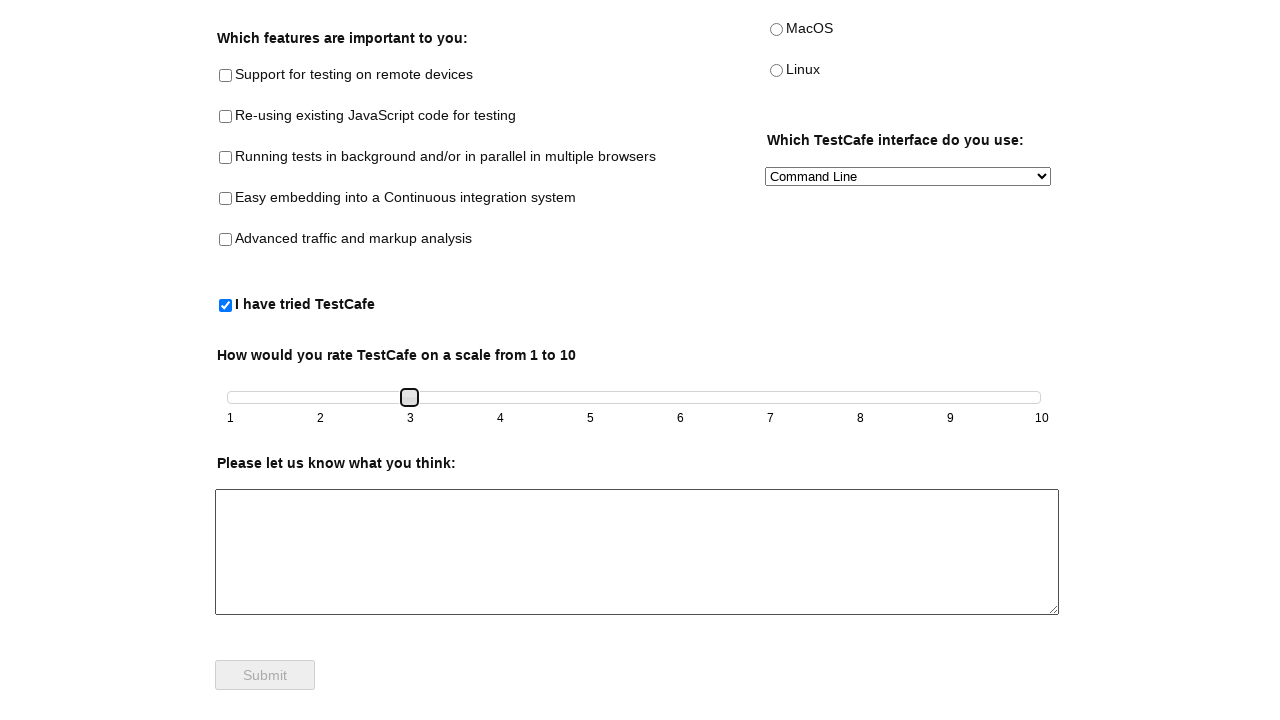

Pressed ArrowRight key on slider (iteration 3/10) on span
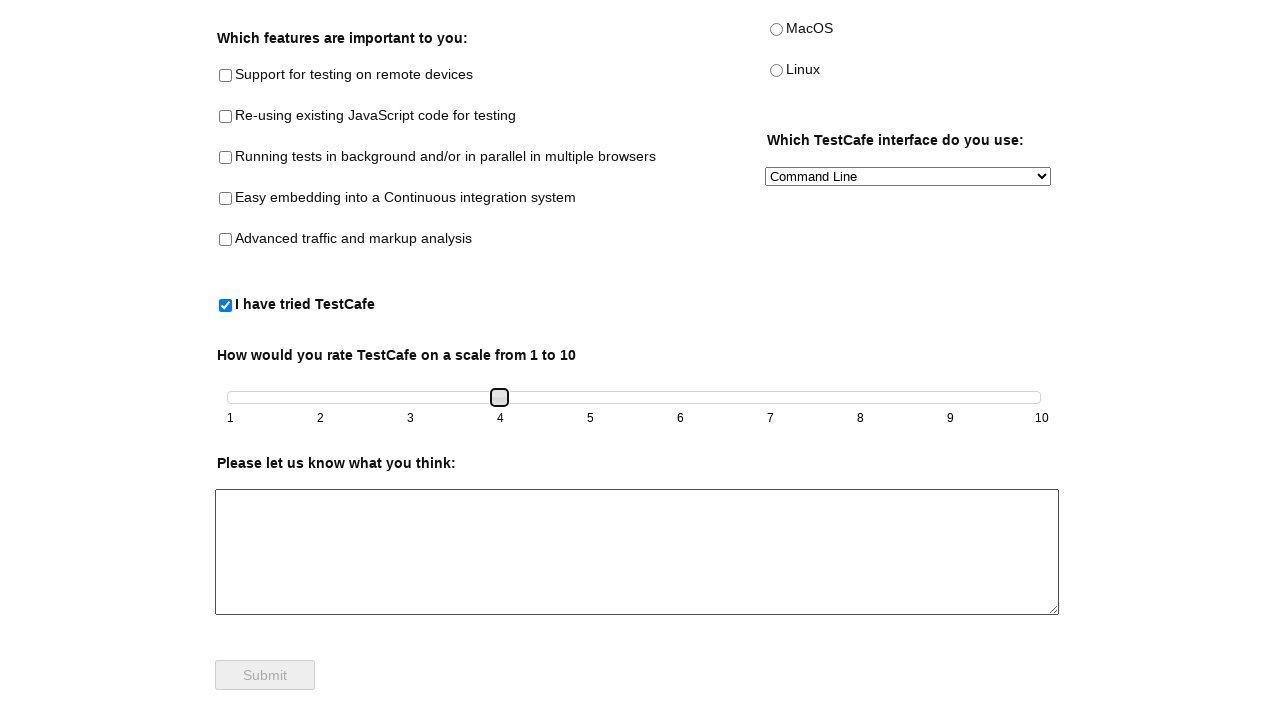

Pressed ArrowRight key on slider (iteration 4/10) on span
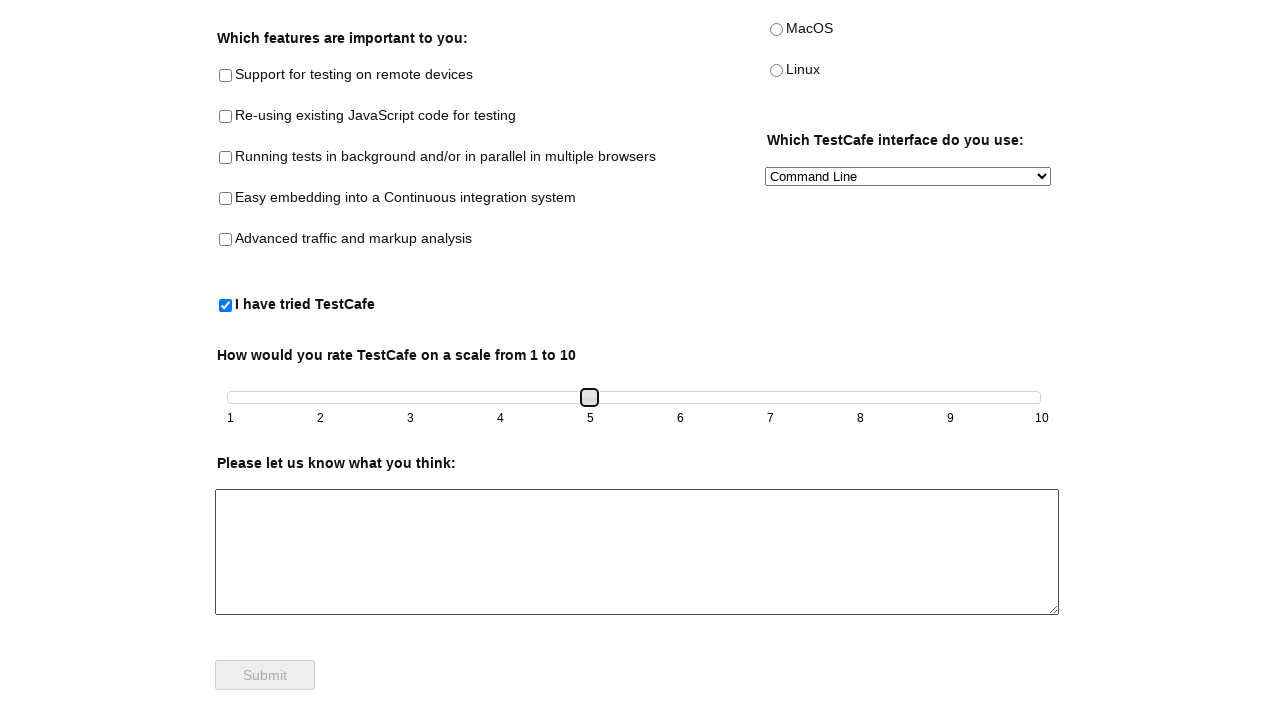

Pressed ArrowRight key on slider (iteration 5/10) on span
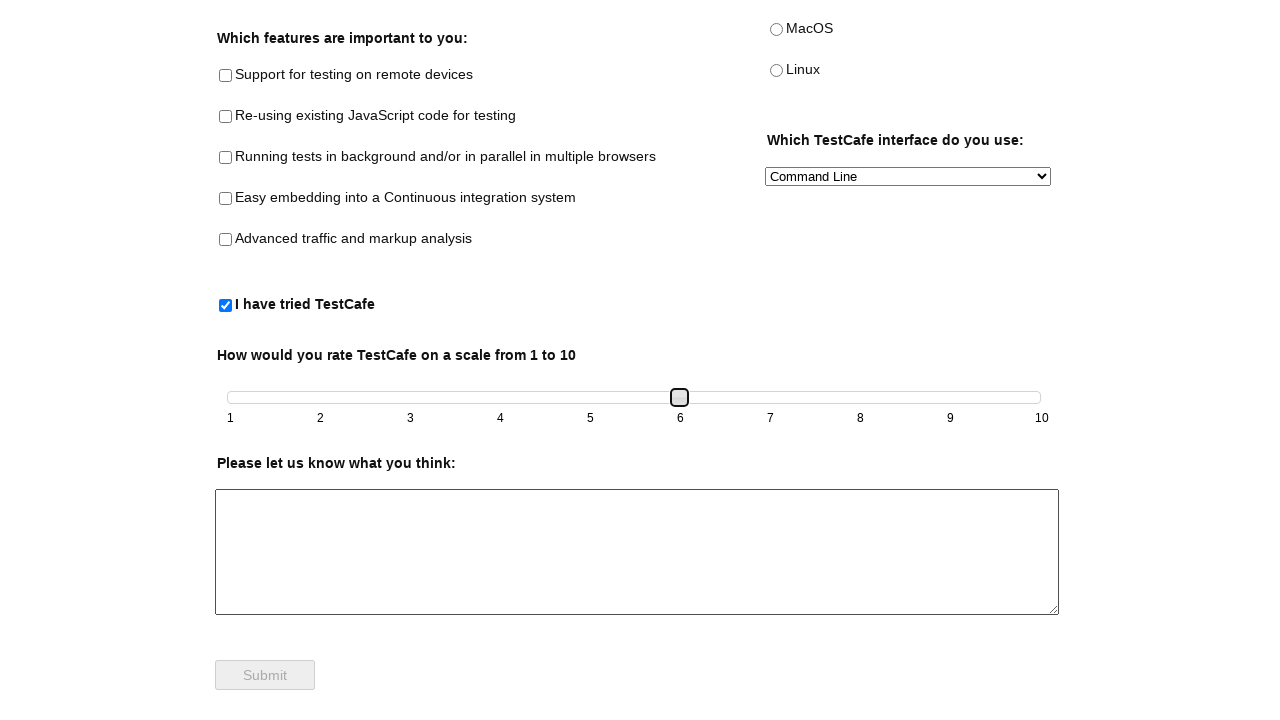

Pressed ArrowRight key on slider (iteration 6/10) on span
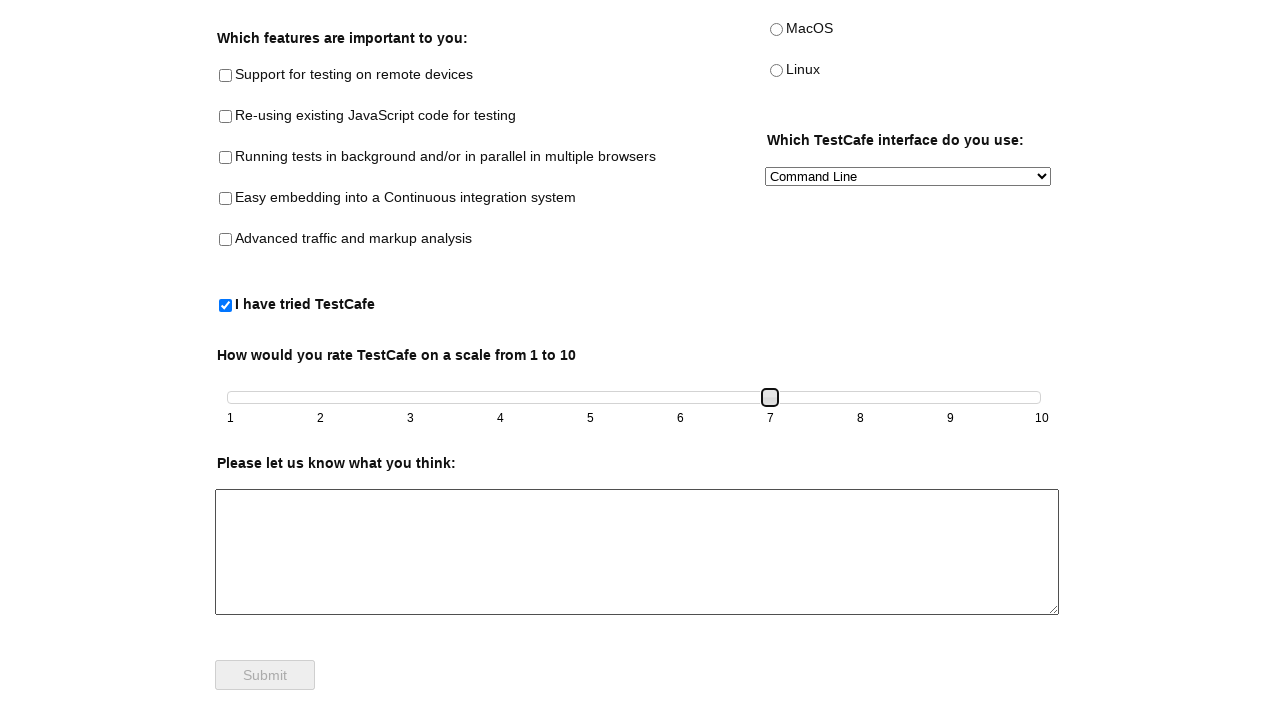

Pressed ArrowRight key on slider (iteration 7/10) on span
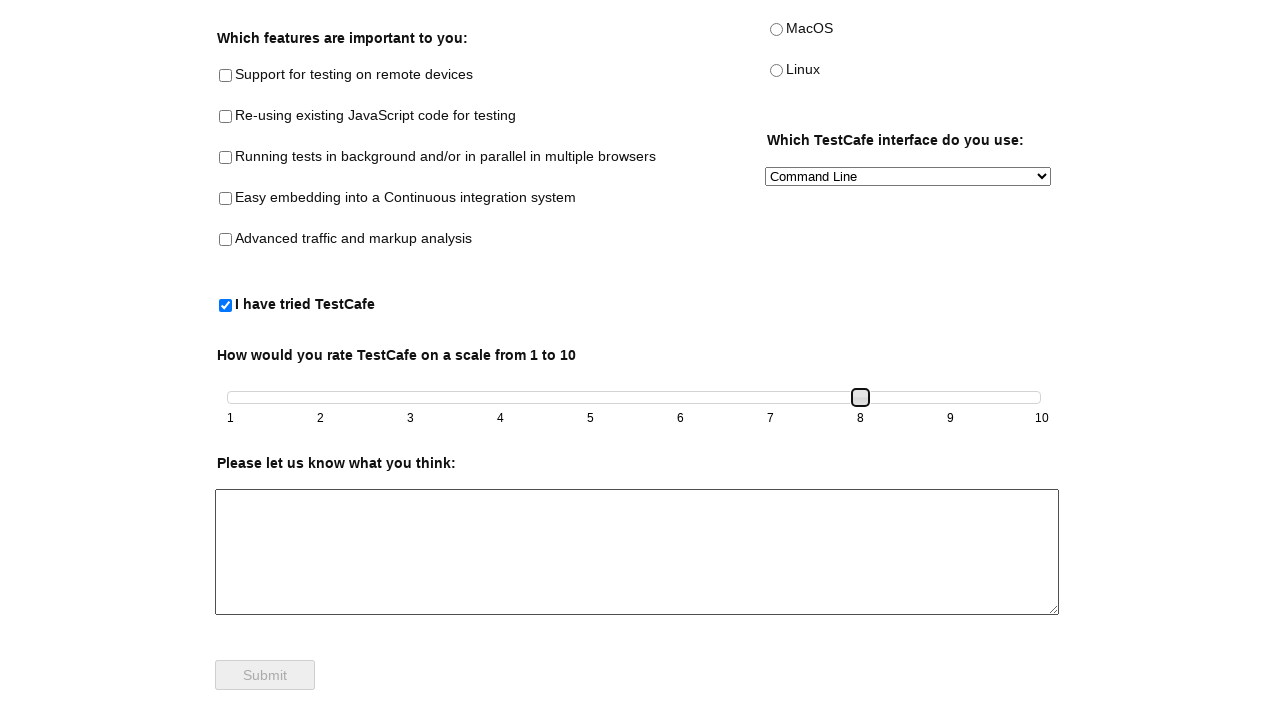

Pressed ArrowRight key on slider (iteration 8/10) on span
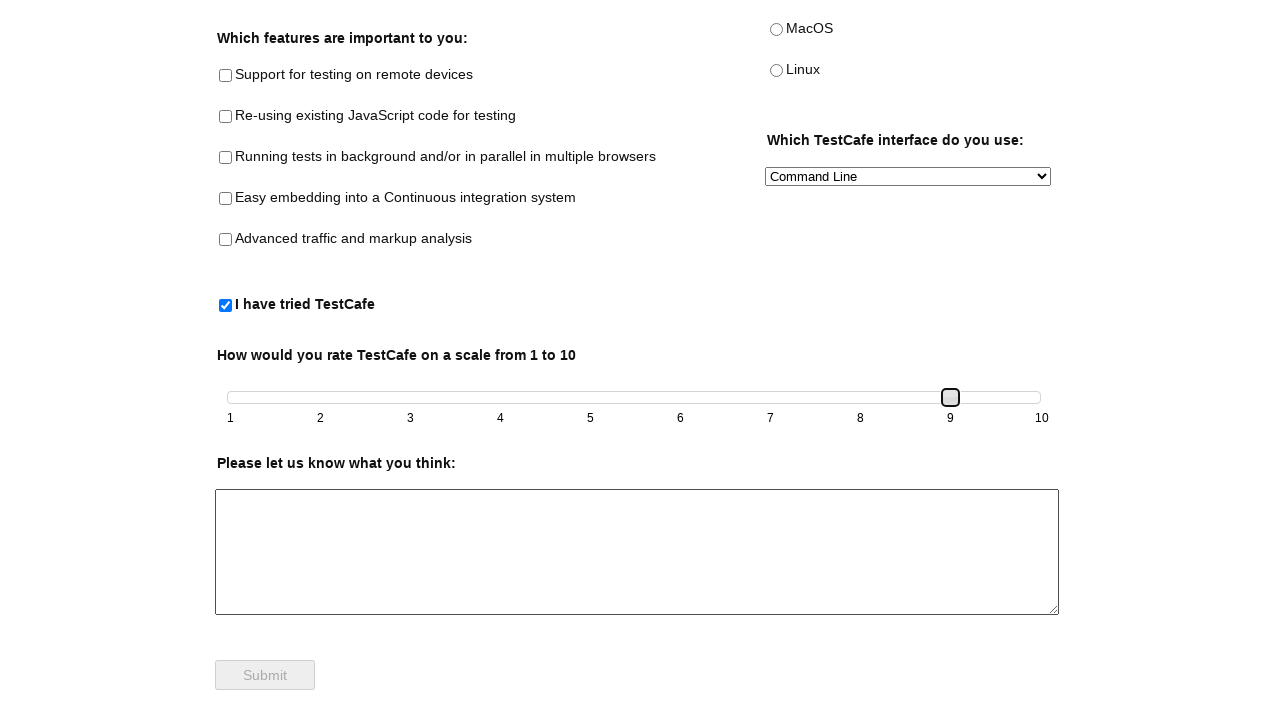

Pressed ArrowRight key on slider (iteration 9/10) on span
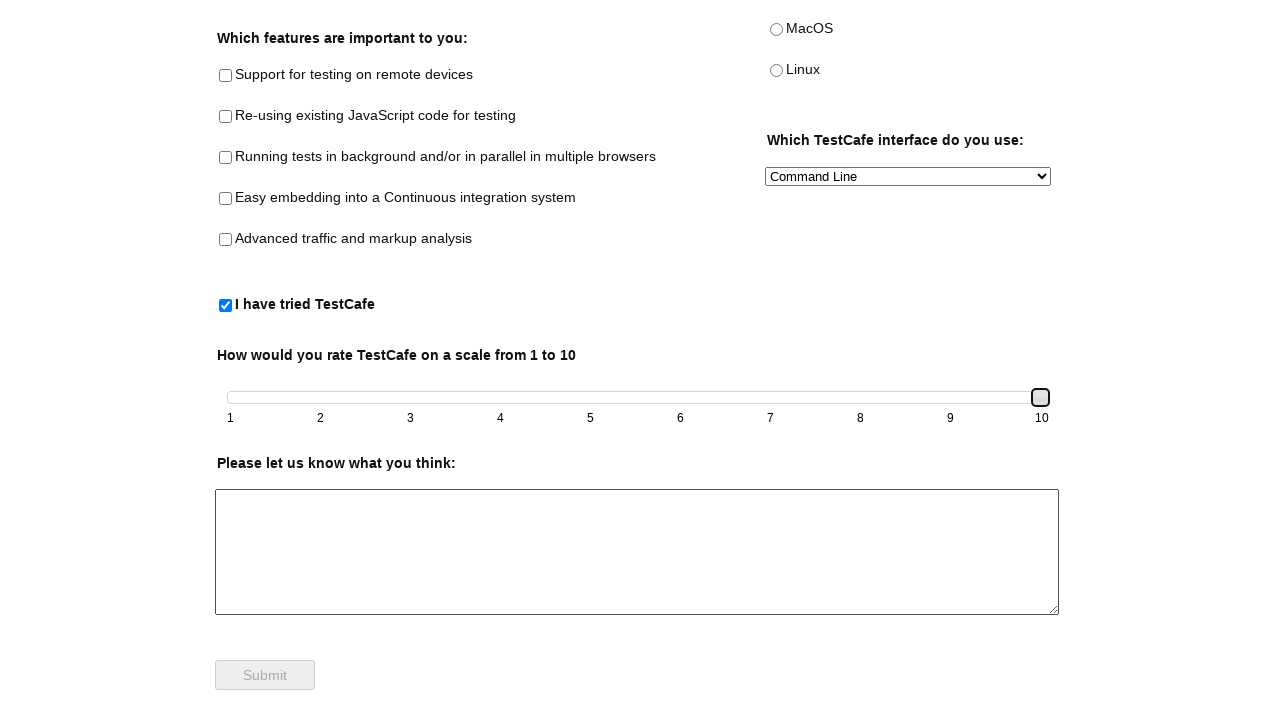

Pressed ArrowRight key on slider (iteration 10/10) on span
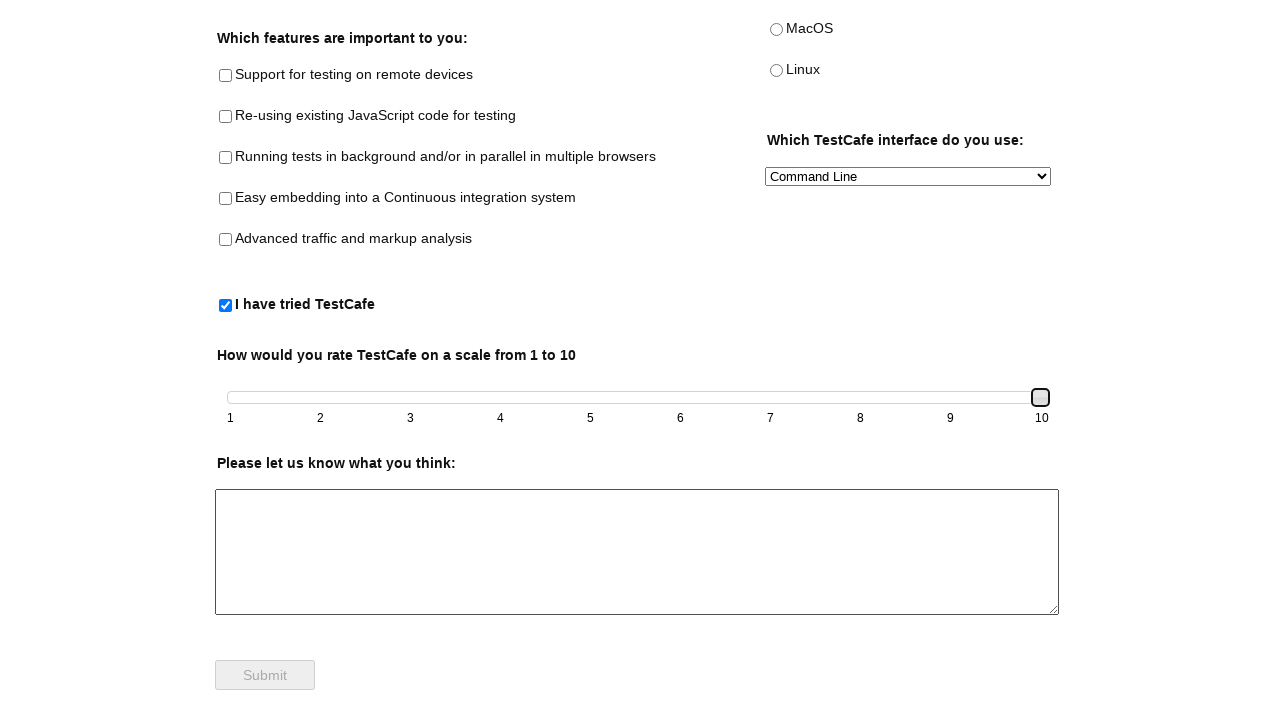

Pressed ArrowLeft key on slider (iteration 1/10) on span
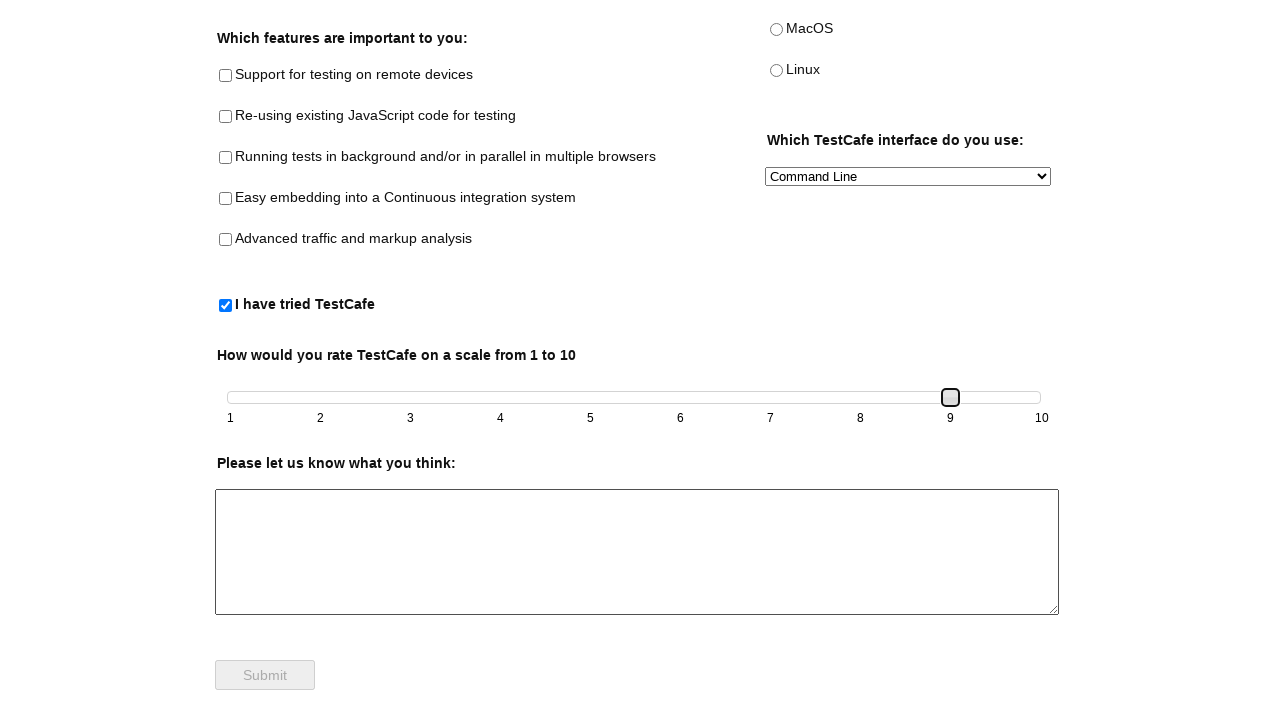

Pressed ArrowLeft key on slider (iteration 2/10) on span
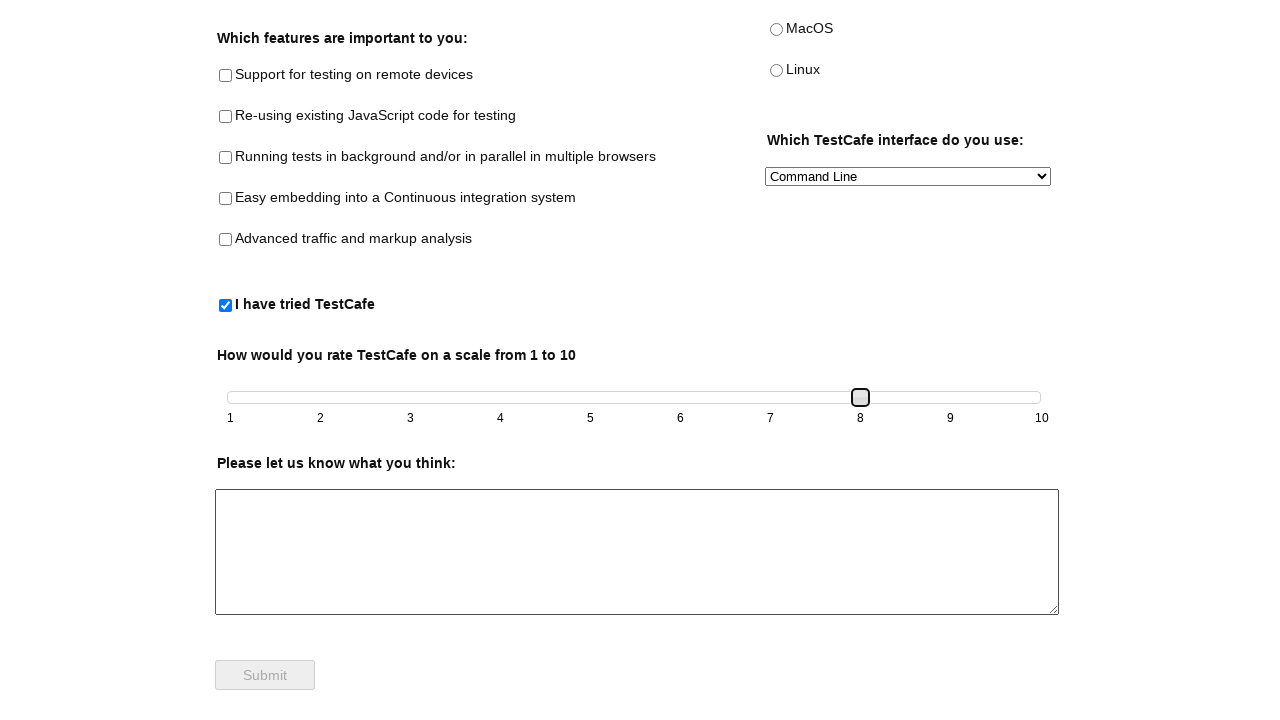

Pressed ArrowLeft key on slider (iteration 3/10) on span
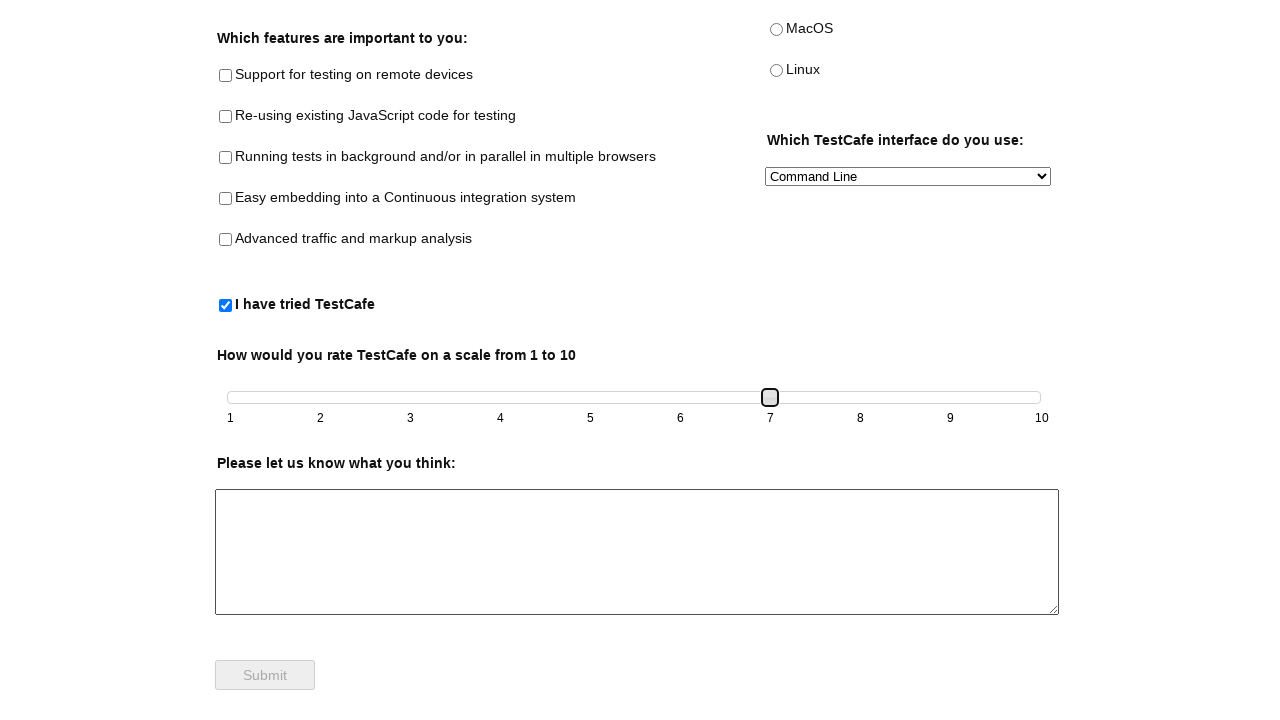

Pressed ArrowLeft key on slider (iteration 4/10) on span
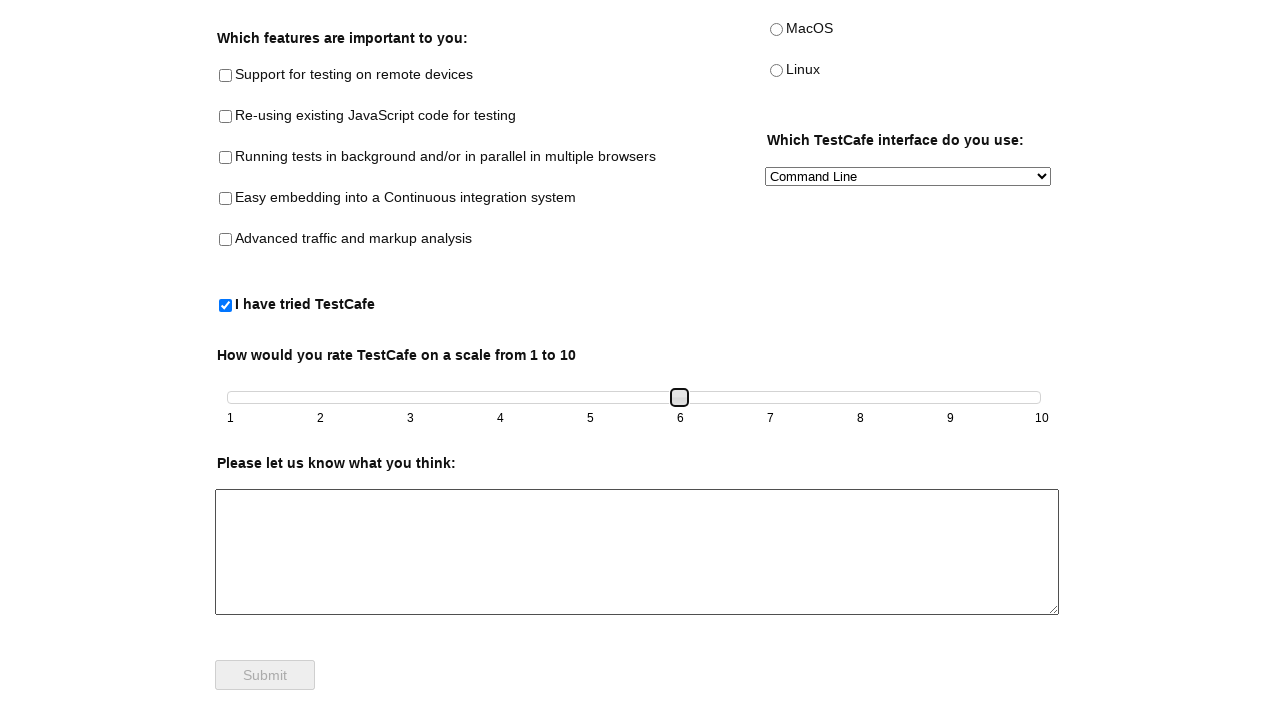

Pressed ArrowLeft key on slider (iteration 5/10) on span
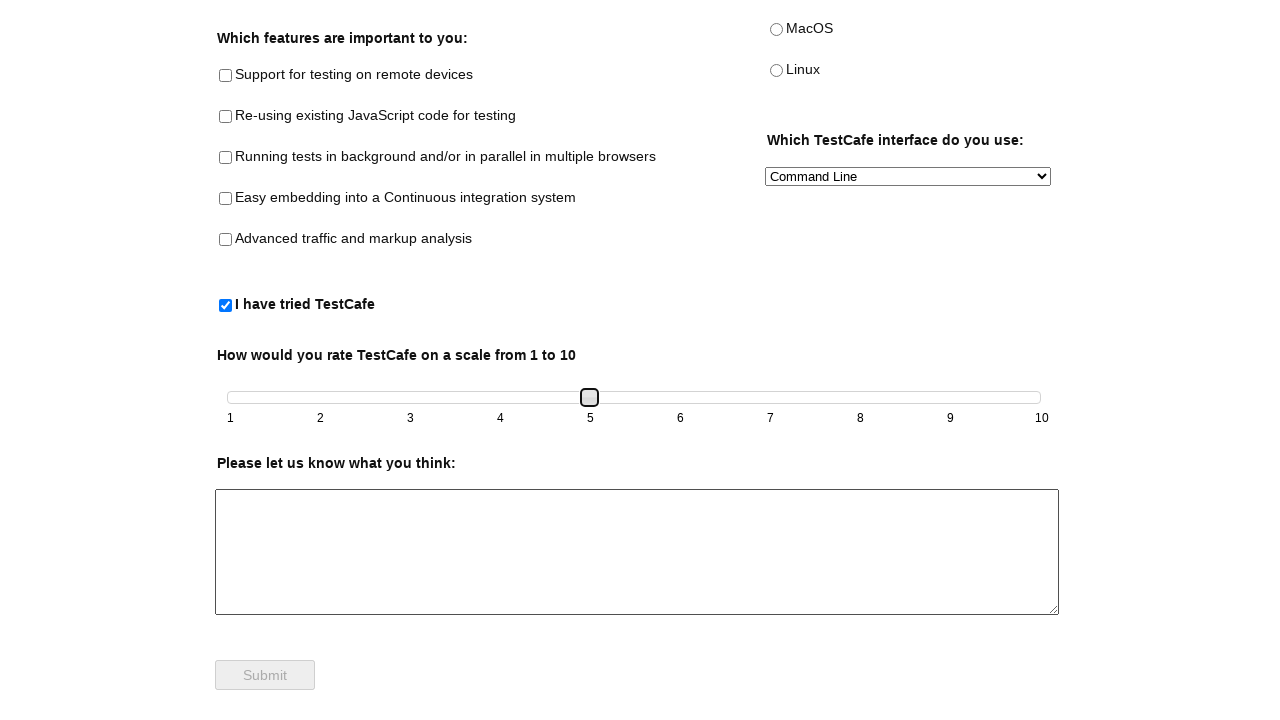

Pressed ArrowLeft key on slider (iteration 6/10) on span
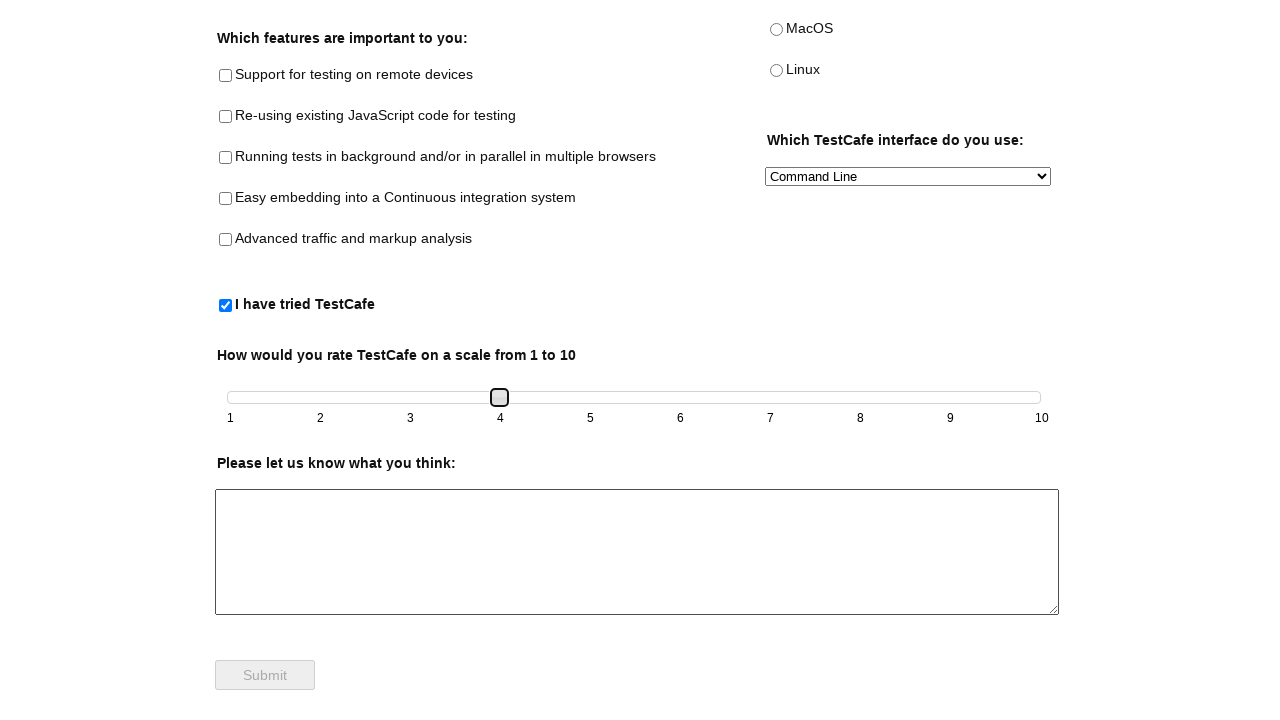

Pressed ArrowLeft key on slider (iteration 7/10) on span
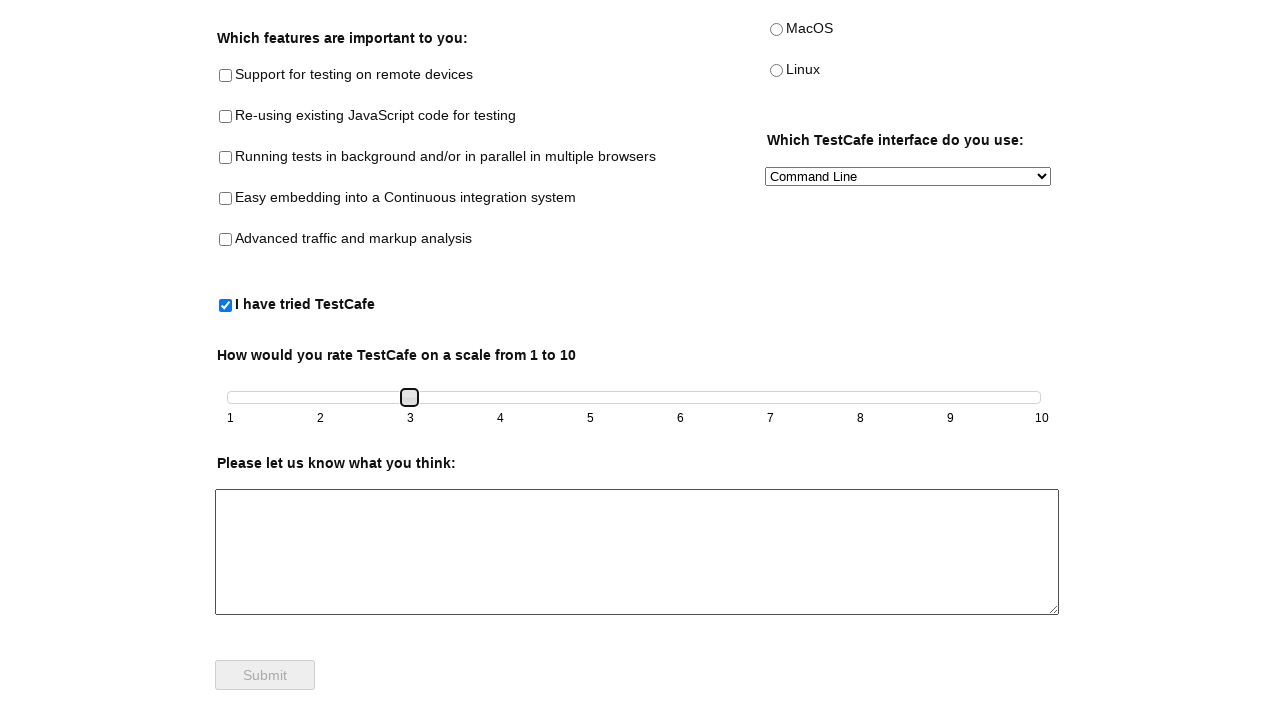

Pressed ArrowLeft key on slider (iteration 8/10) on span
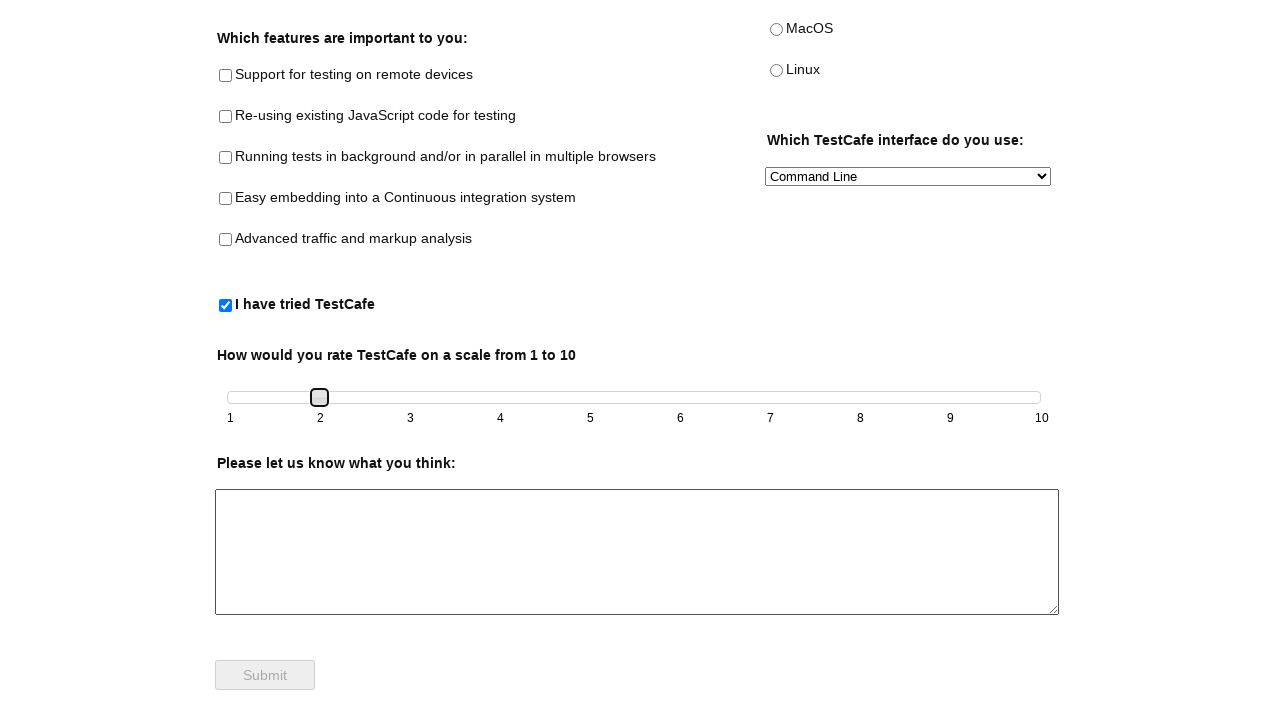

Pressed ArrowLeft key on slider (iteration 9/10) on span
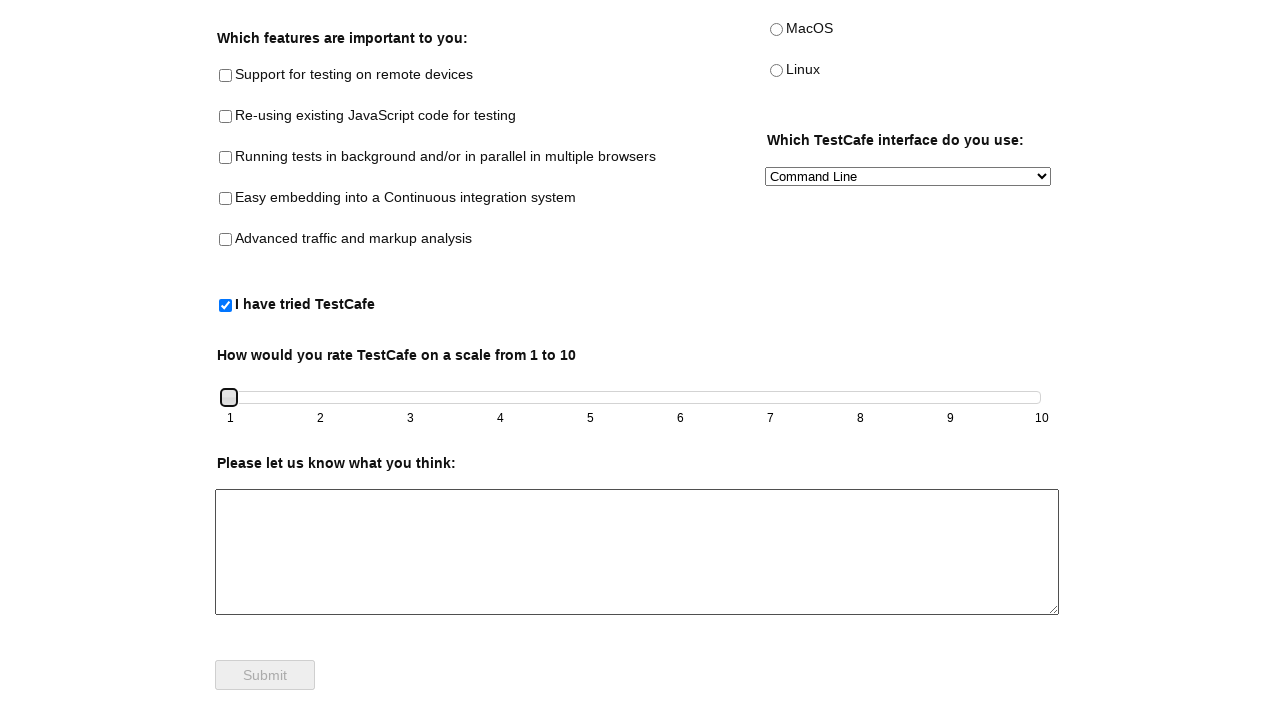

Pressed ArrowLeft key on slider (iteration 10/10) on span
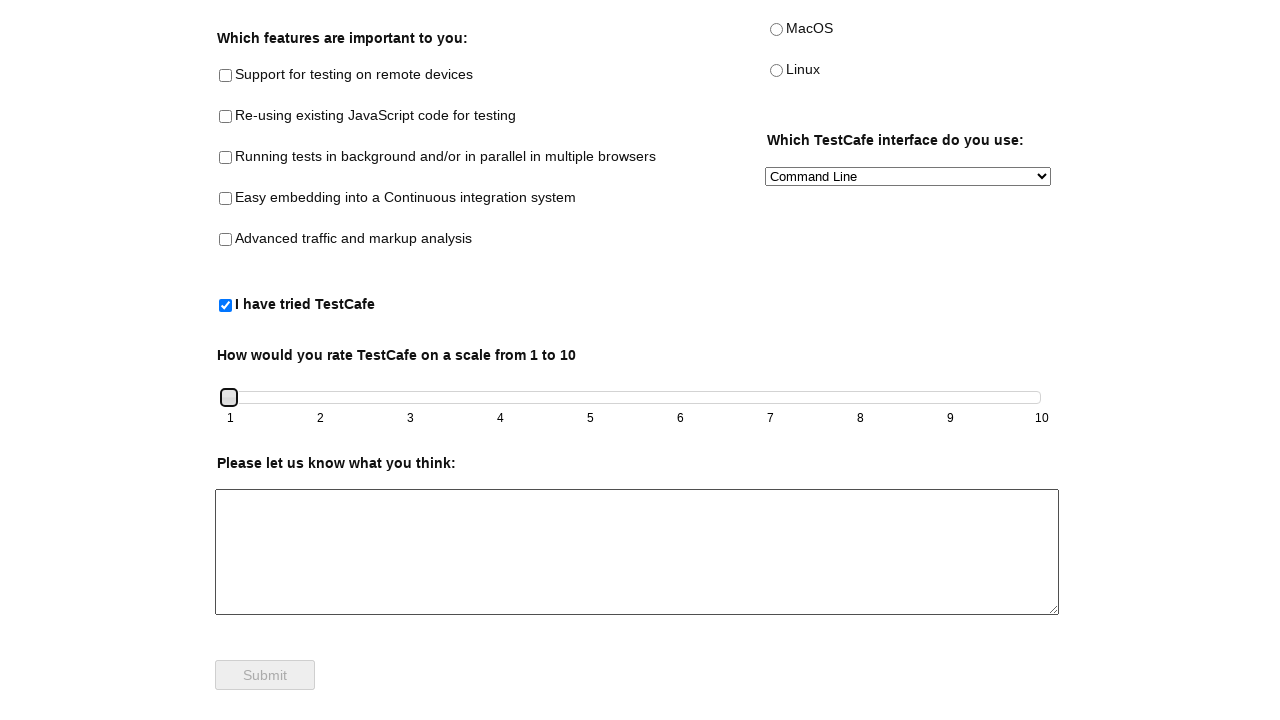

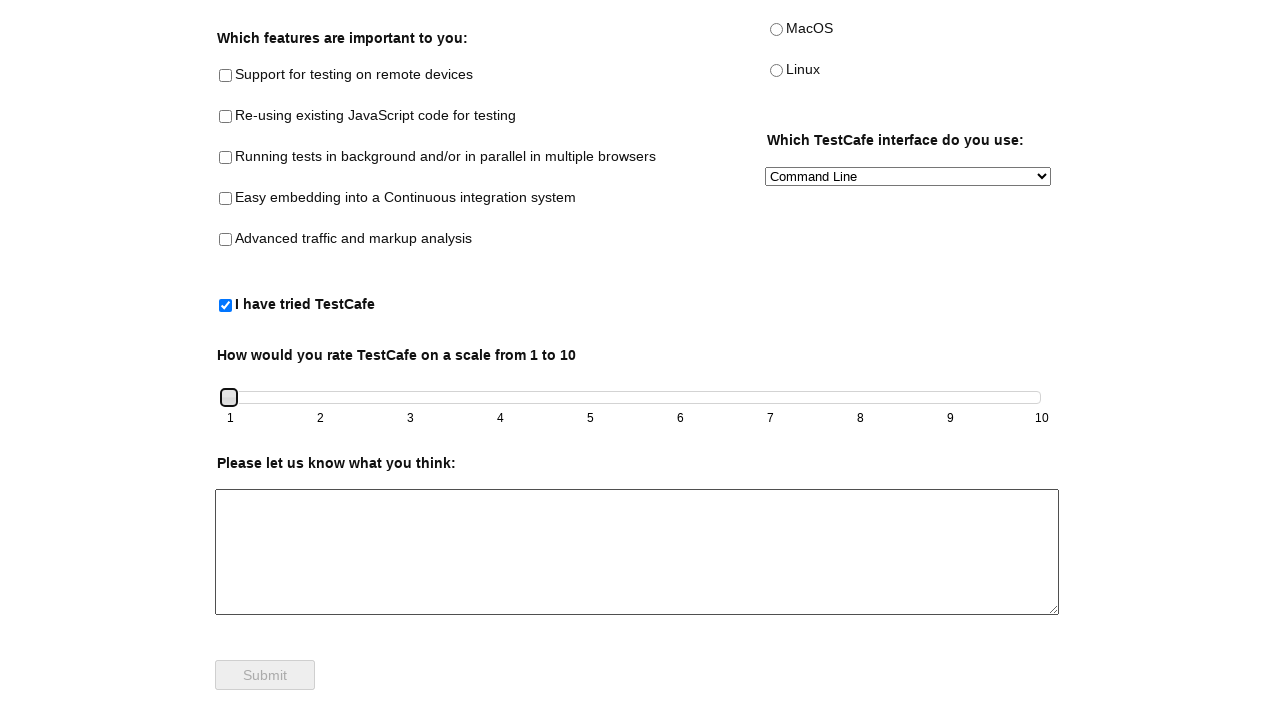